Tests element state detection (displayed/enabled) on a form, then navigates to a registration page to test checkbox selection state

Starting URL: https://seleniumpractise.blogspot.com/2016/09/how-to-work-with-disable-textbox-or.html

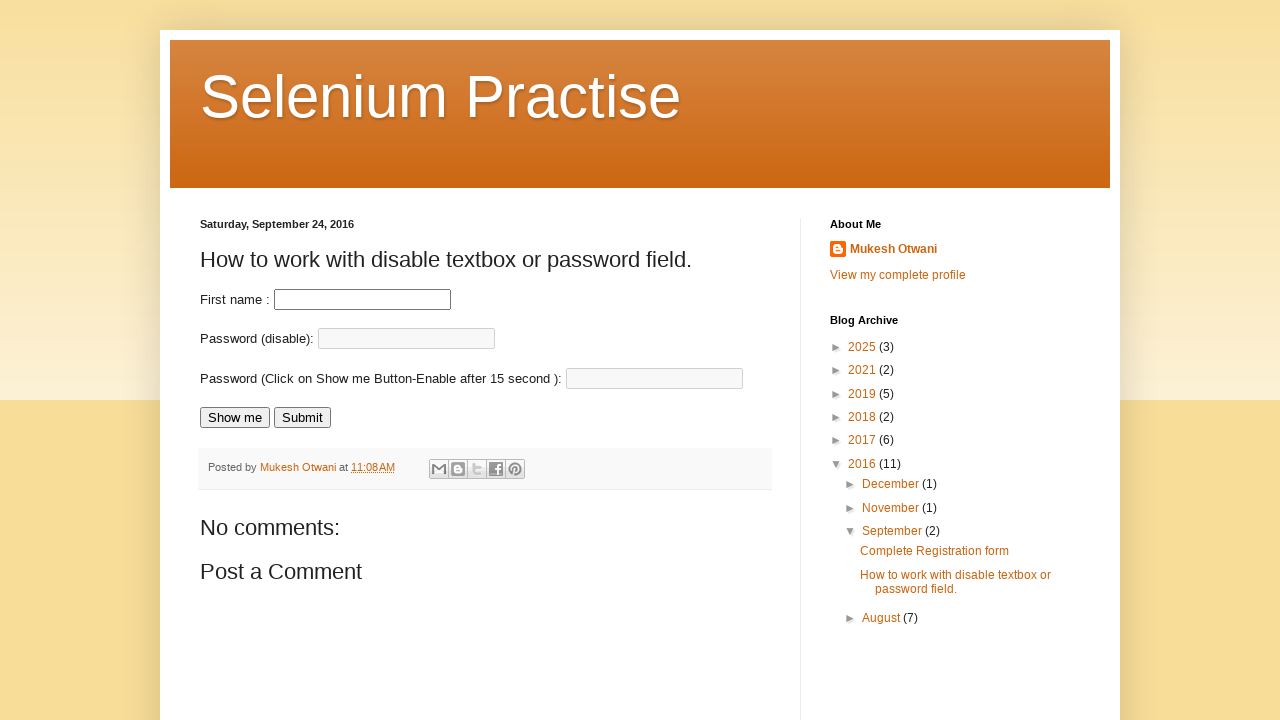

Verified password field is visible
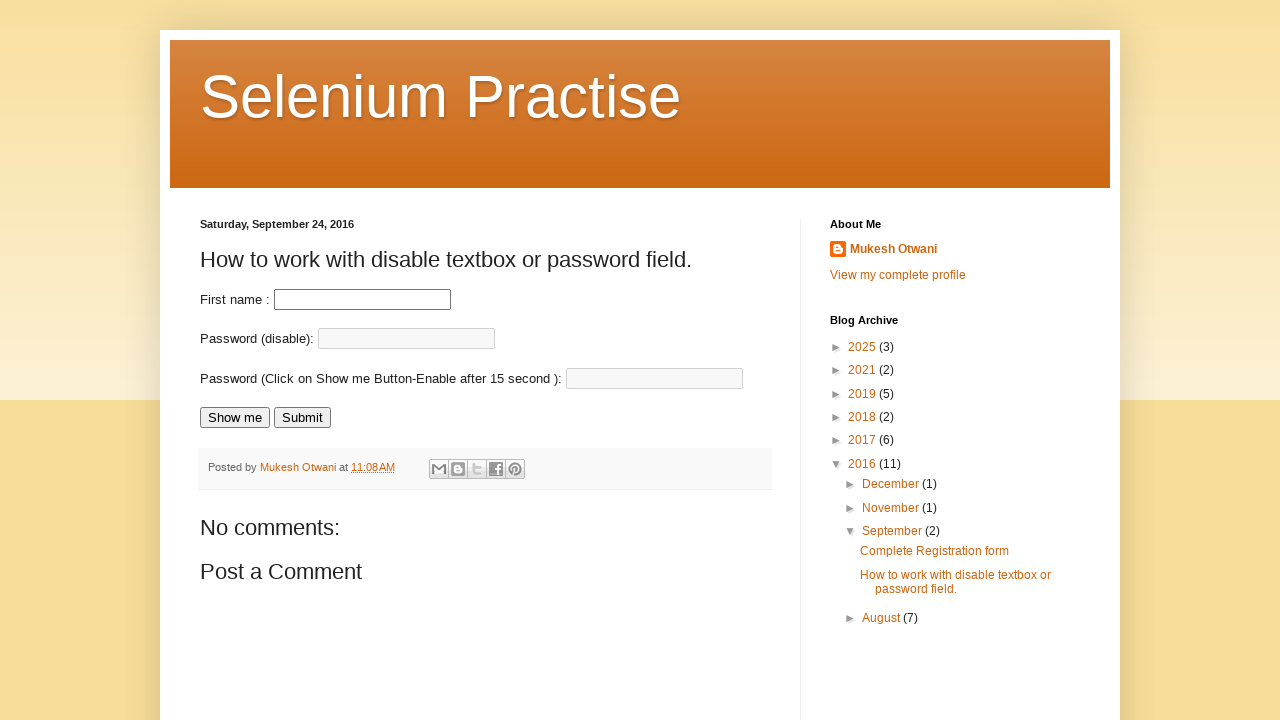

Verified password field is disabled
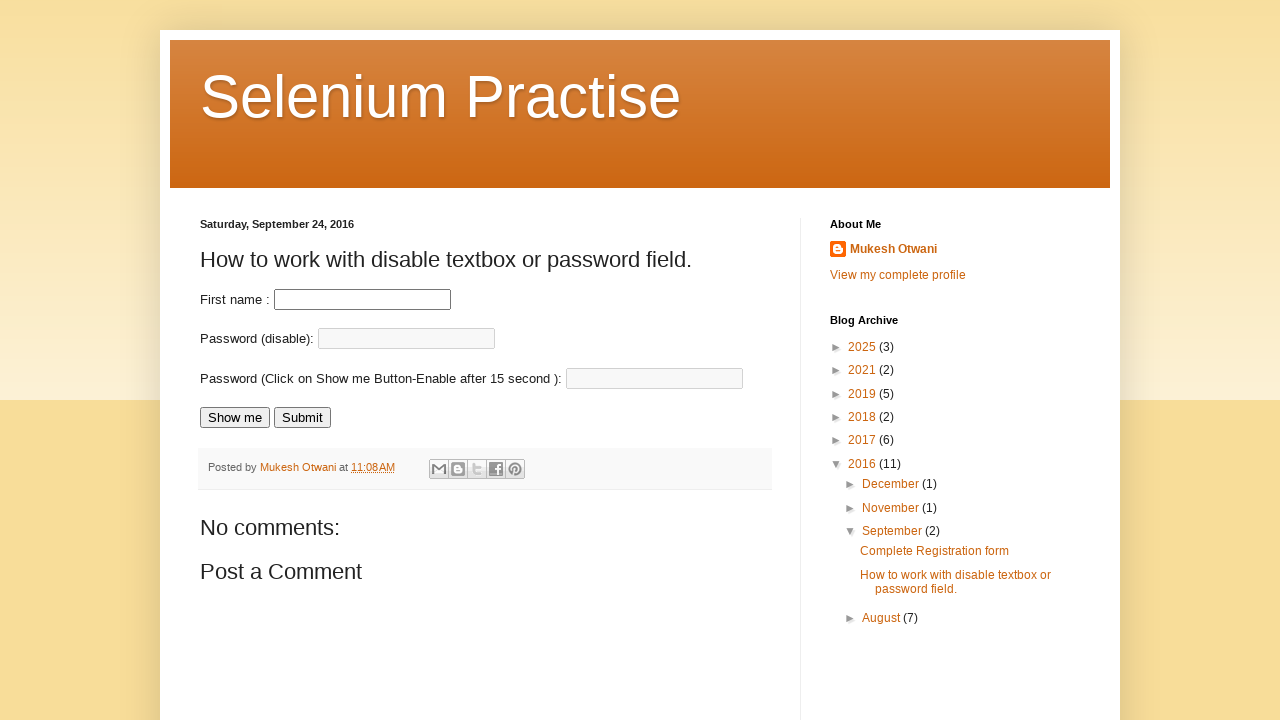

Verified first name field is visible
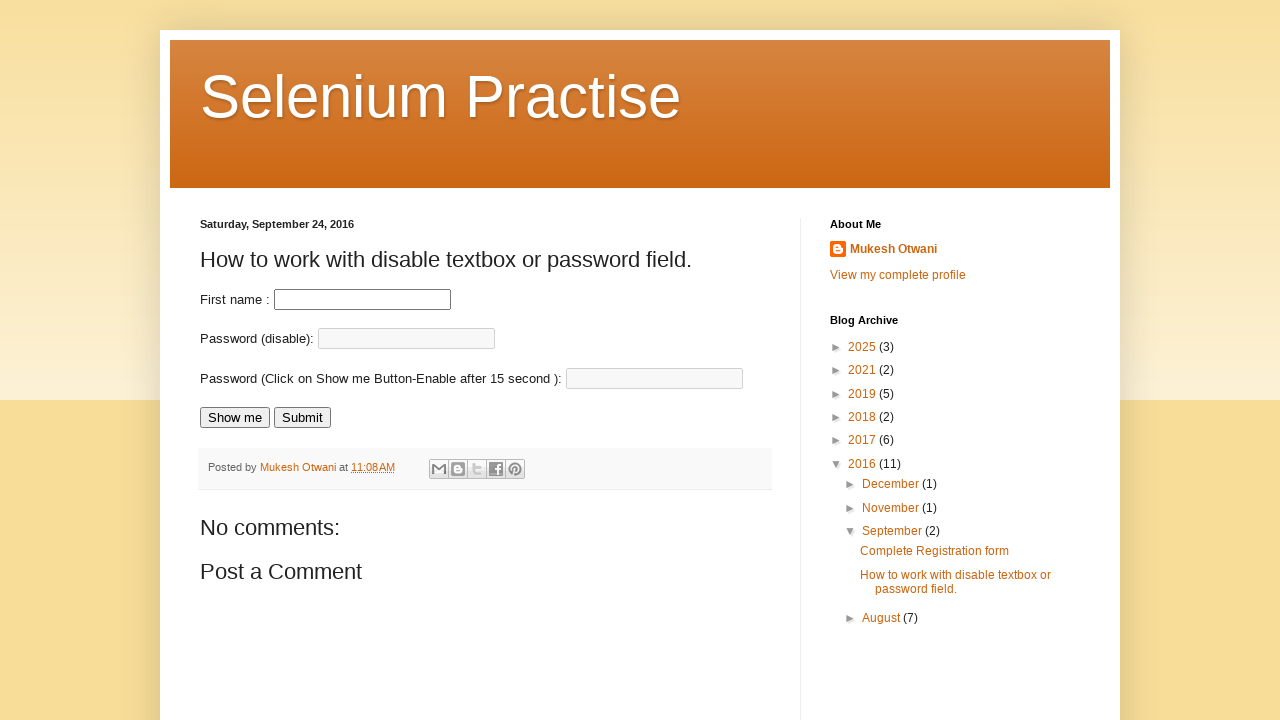

Verified first name field is enabled
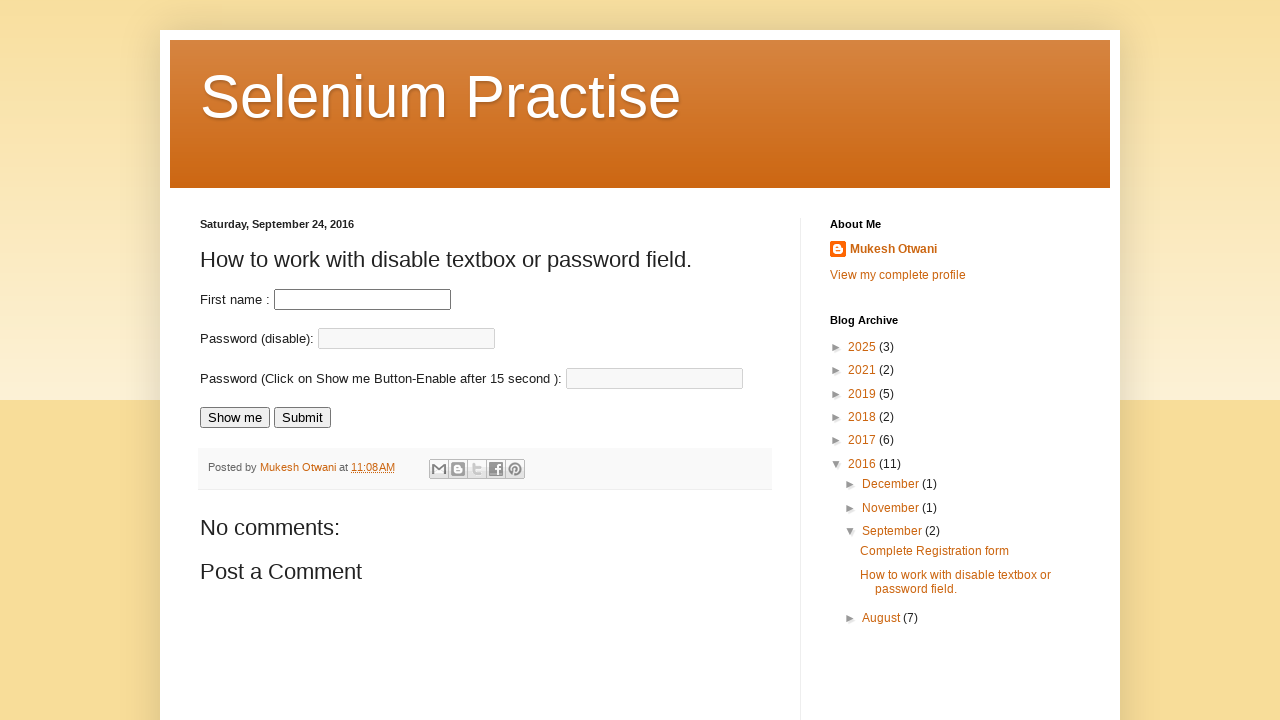

Navigated to registration page
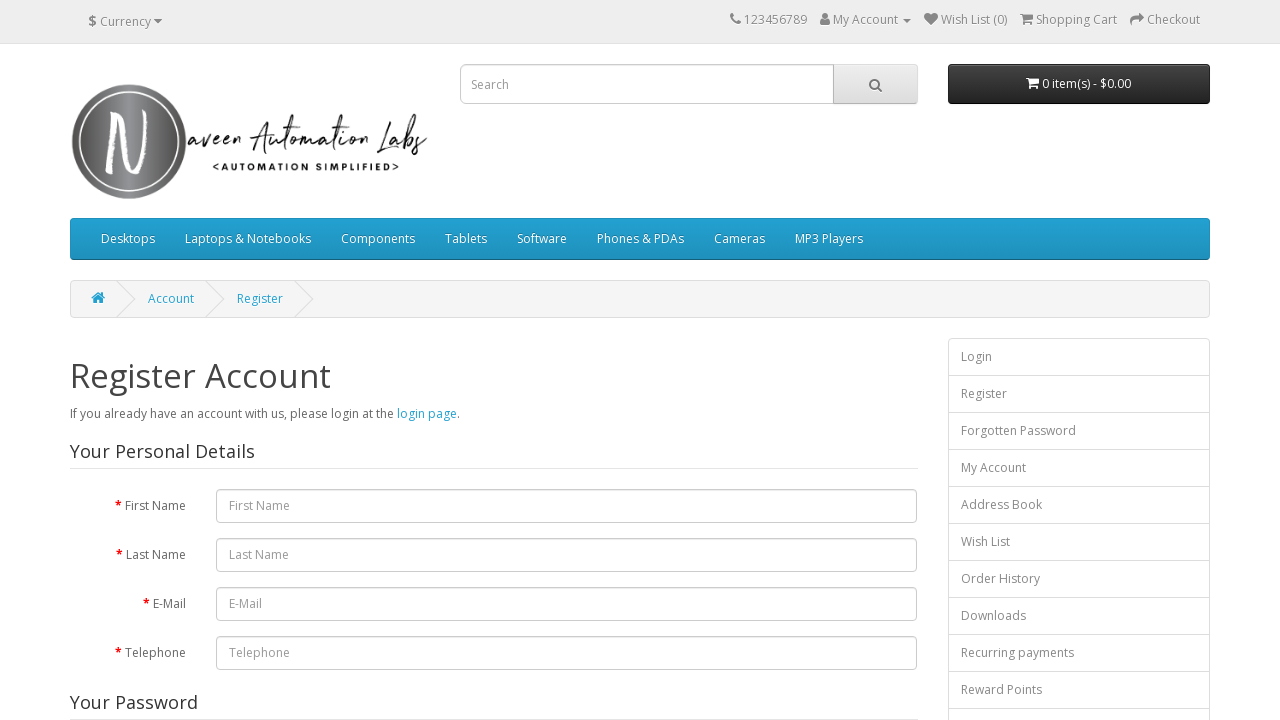

Verified policy checkbox is initially unchecked
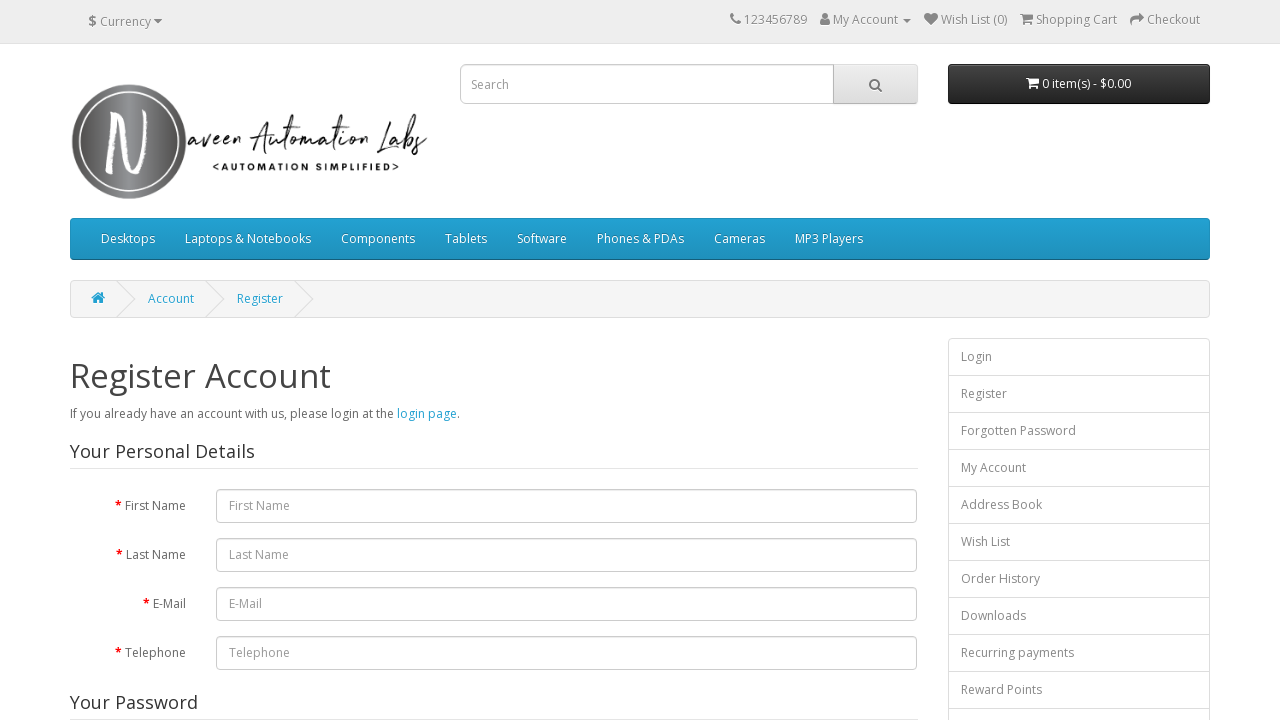

Clicked policy checkbox at (825, 424) on input[name='agree']
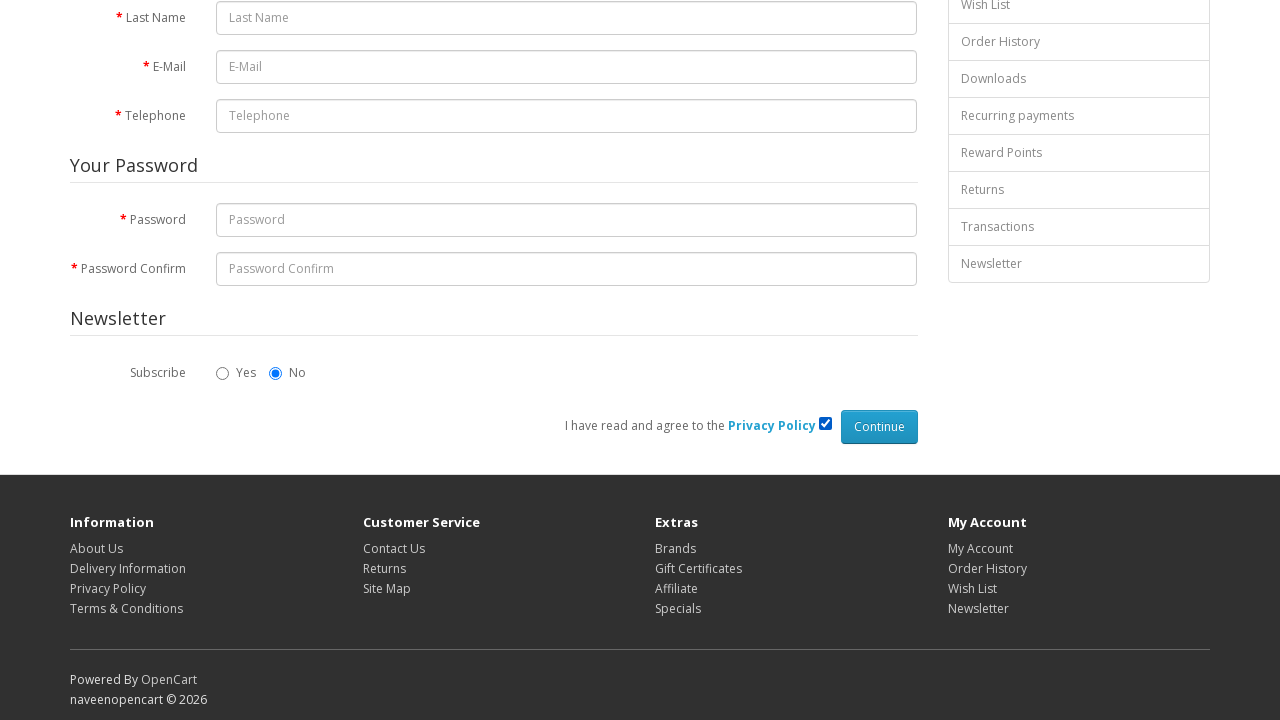

Verified policy checkbox is now checked
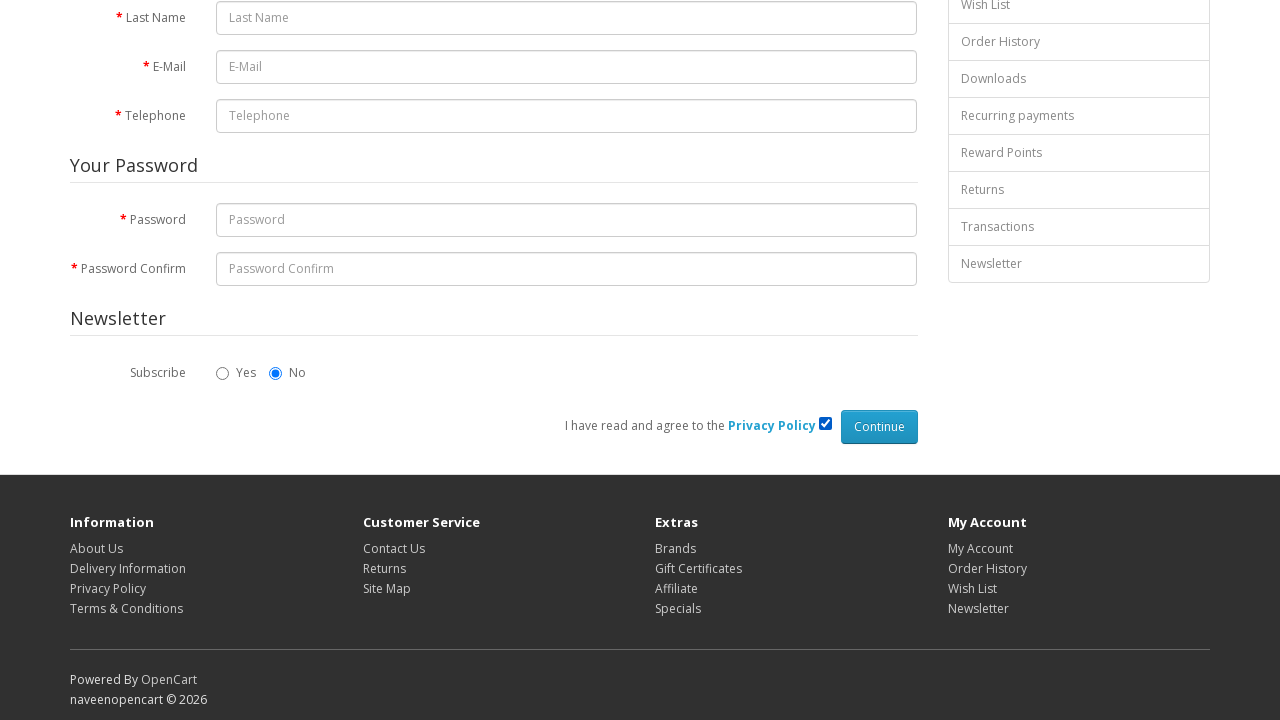

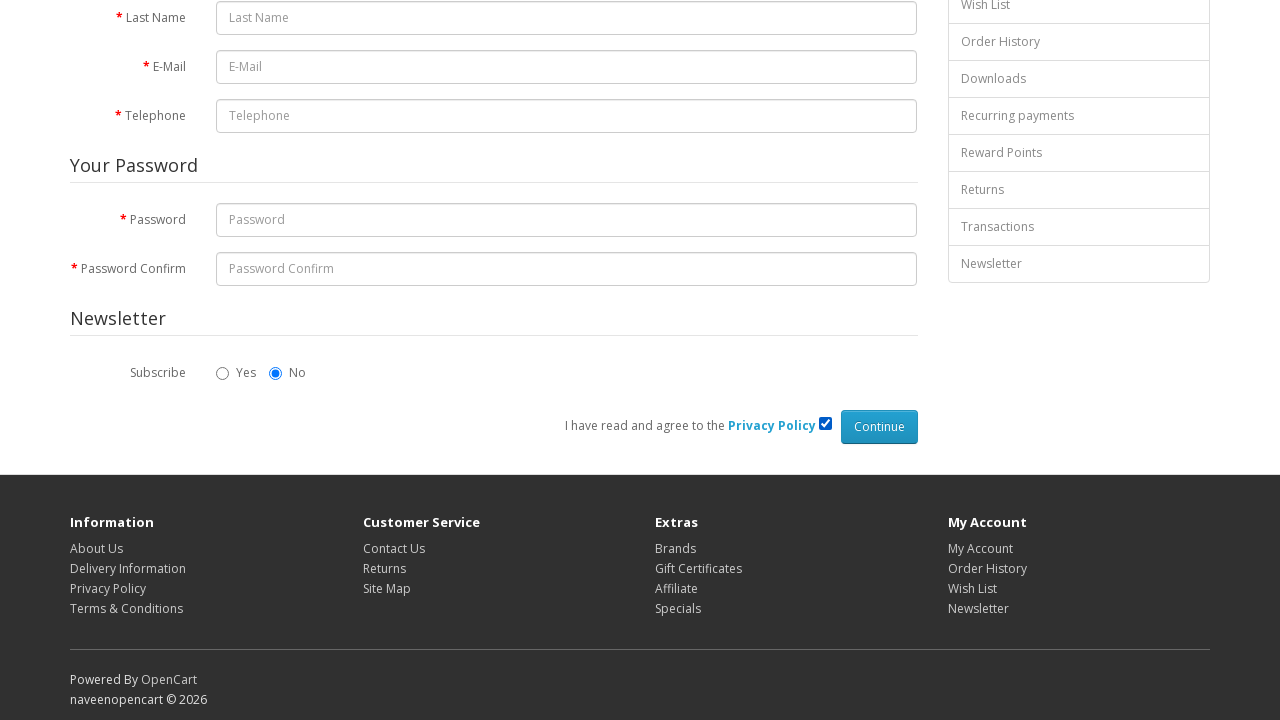